Tests handling a JavaScript confirmation alert by clicking a button to trigger it, verifying the alert text, and accepting the confirmation

Starting URL: https://v1.training-support.net/selenium/javascript-alerts

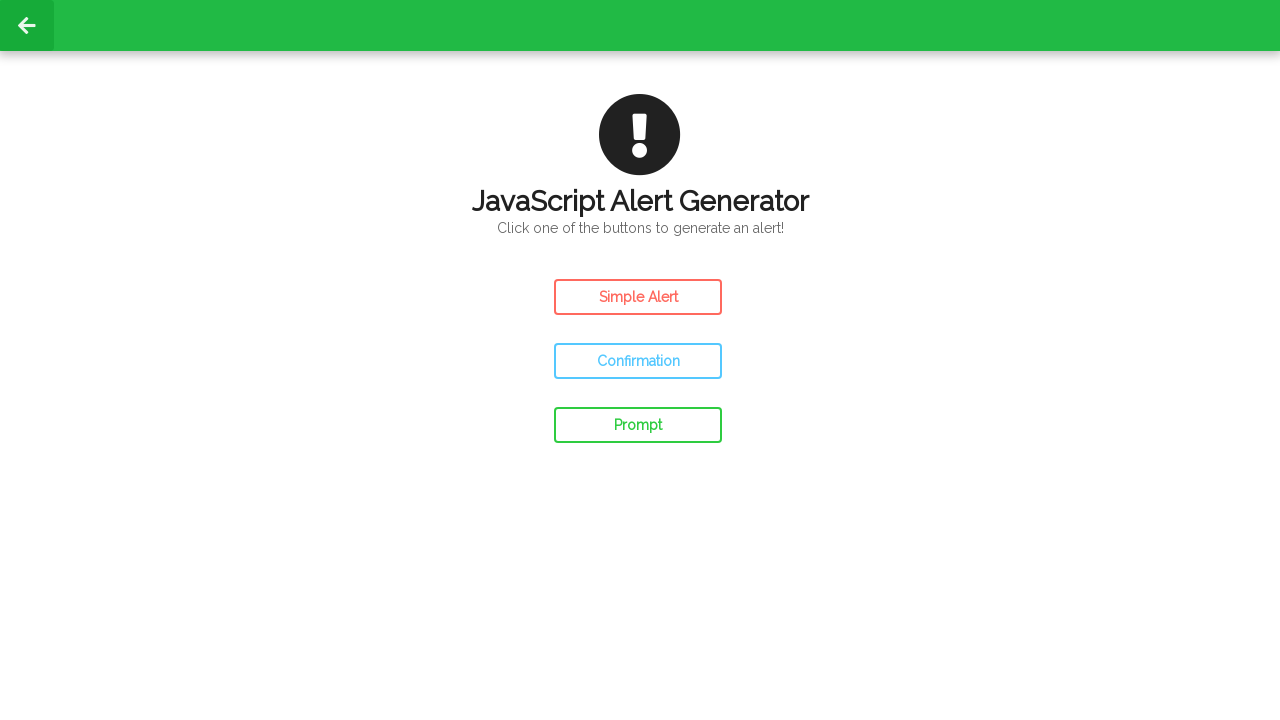

Clicked the confirm button to trigger JavaScript confirmation alert at (638, 361) on #confirm
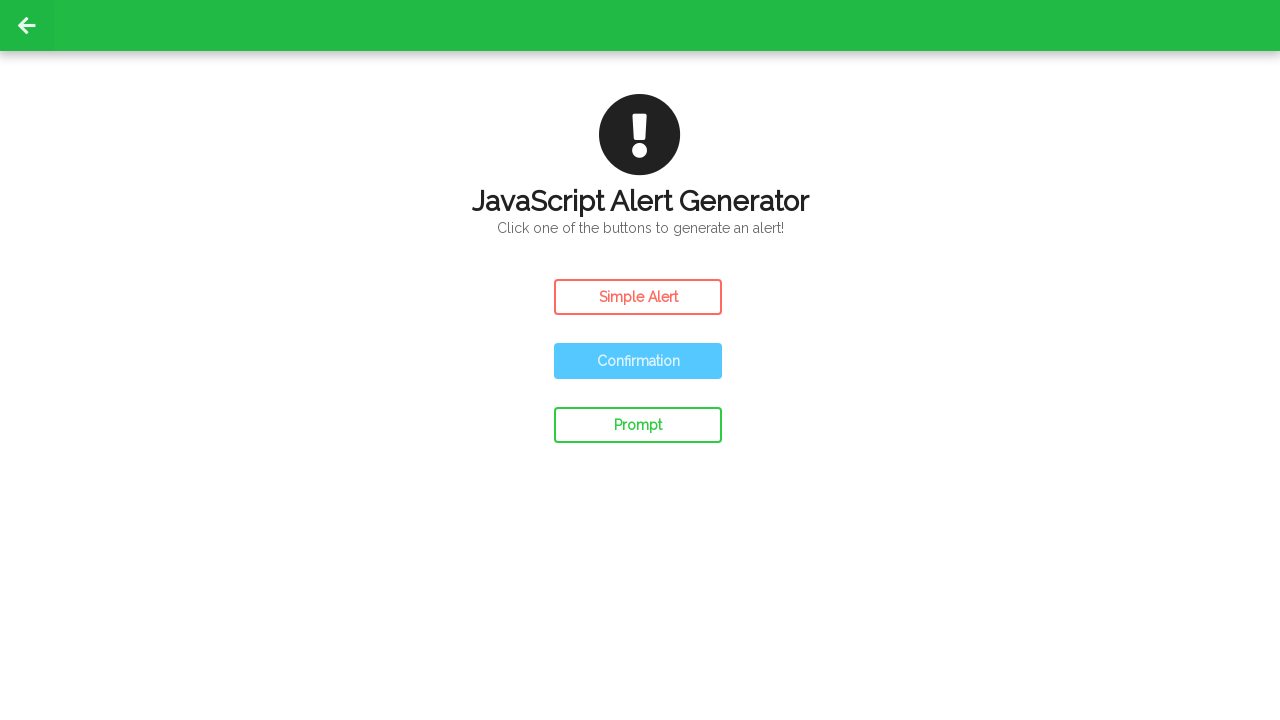

Set up dialog handler to accept confirmation alert
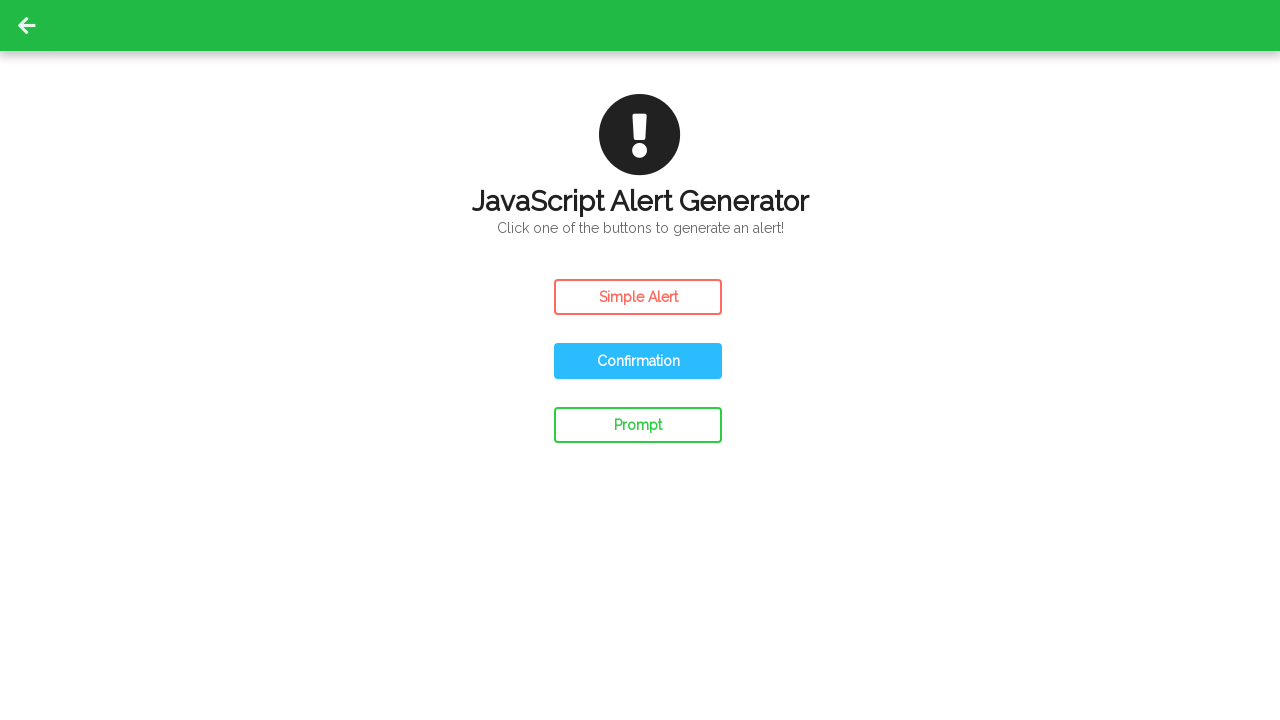

Waited for confirmation alert to be processed
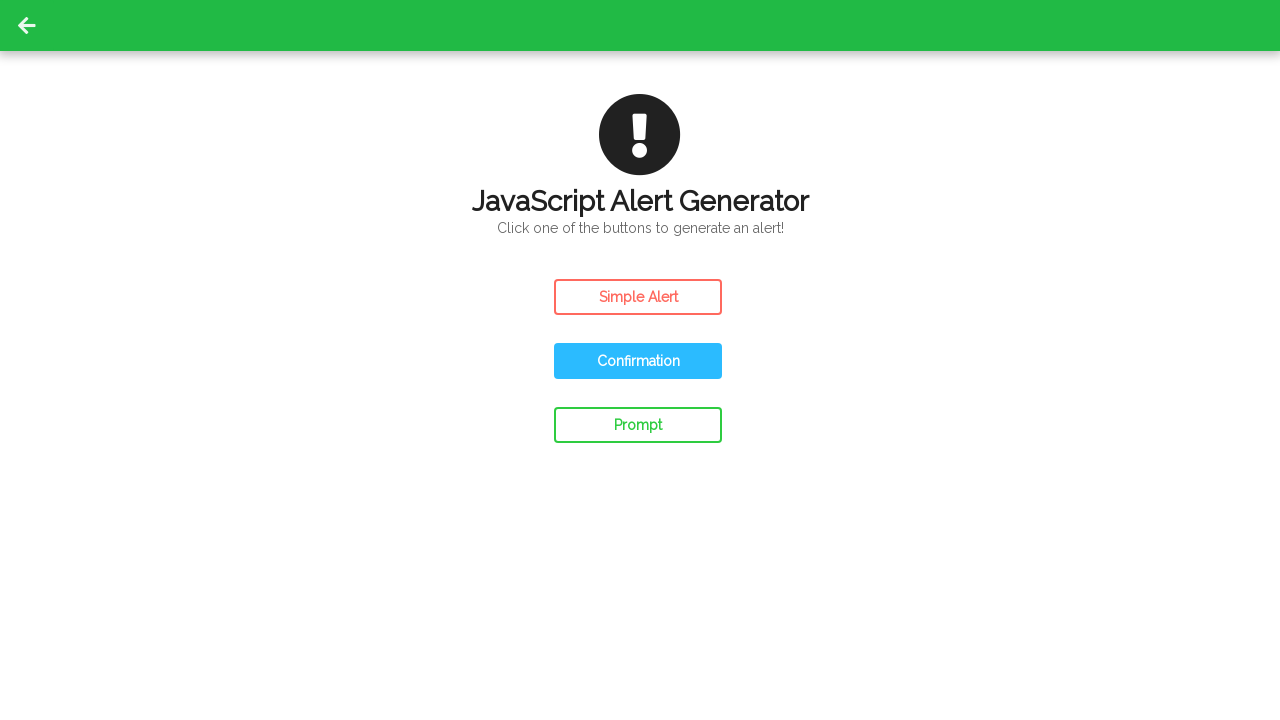

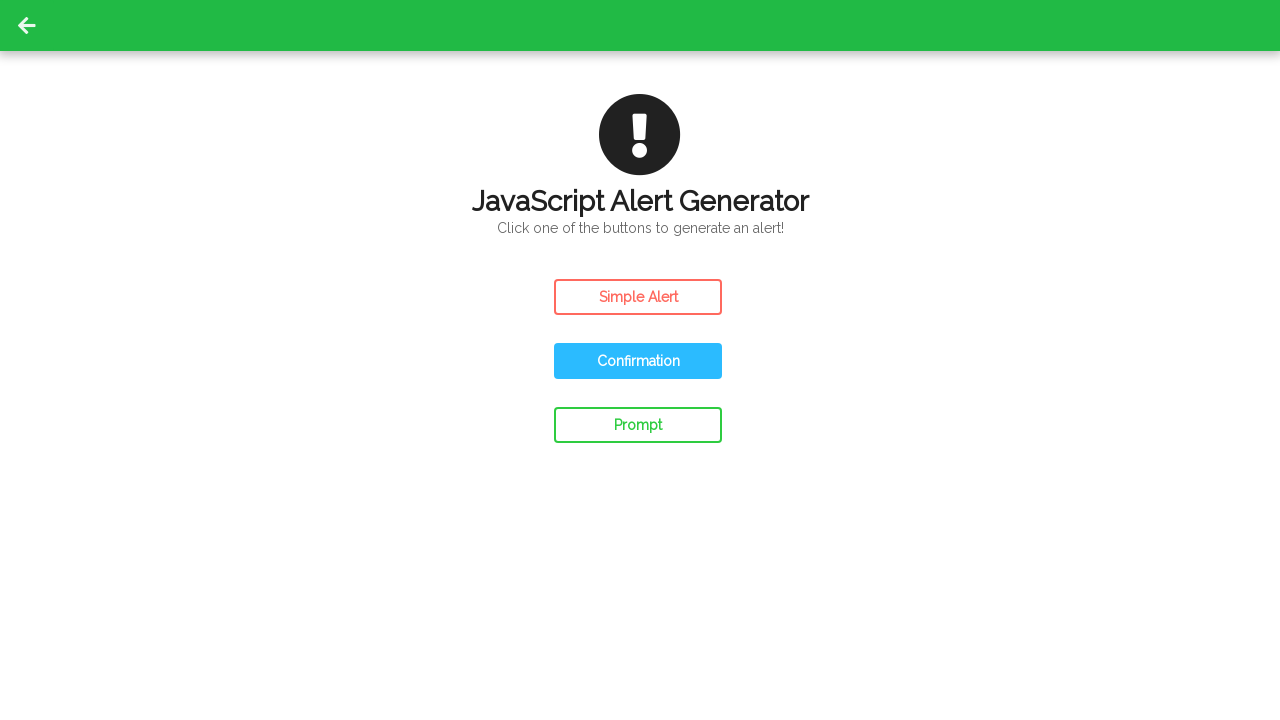